Tests multiplying two positive integers (2 * 3 = 6) using the calculator

Starting URL: https://testsheepnz.github.io/BasicCalculator

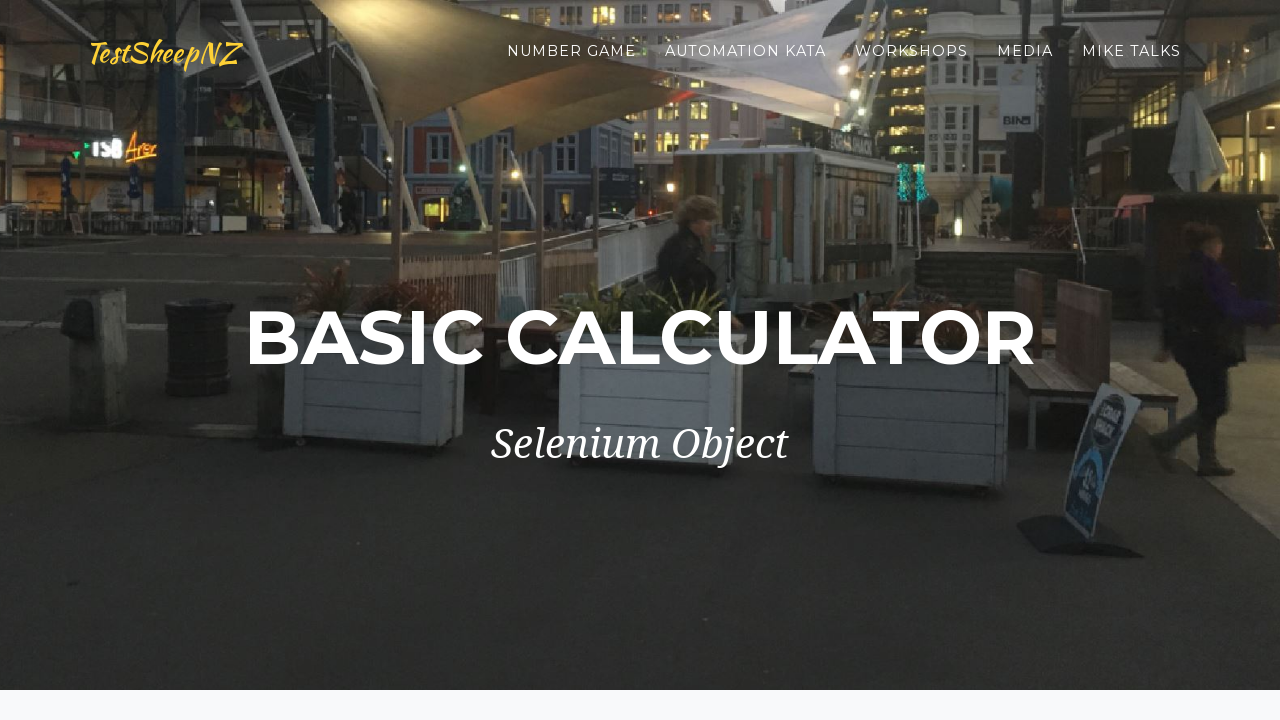

Selected Prototype build version on #selectBuild
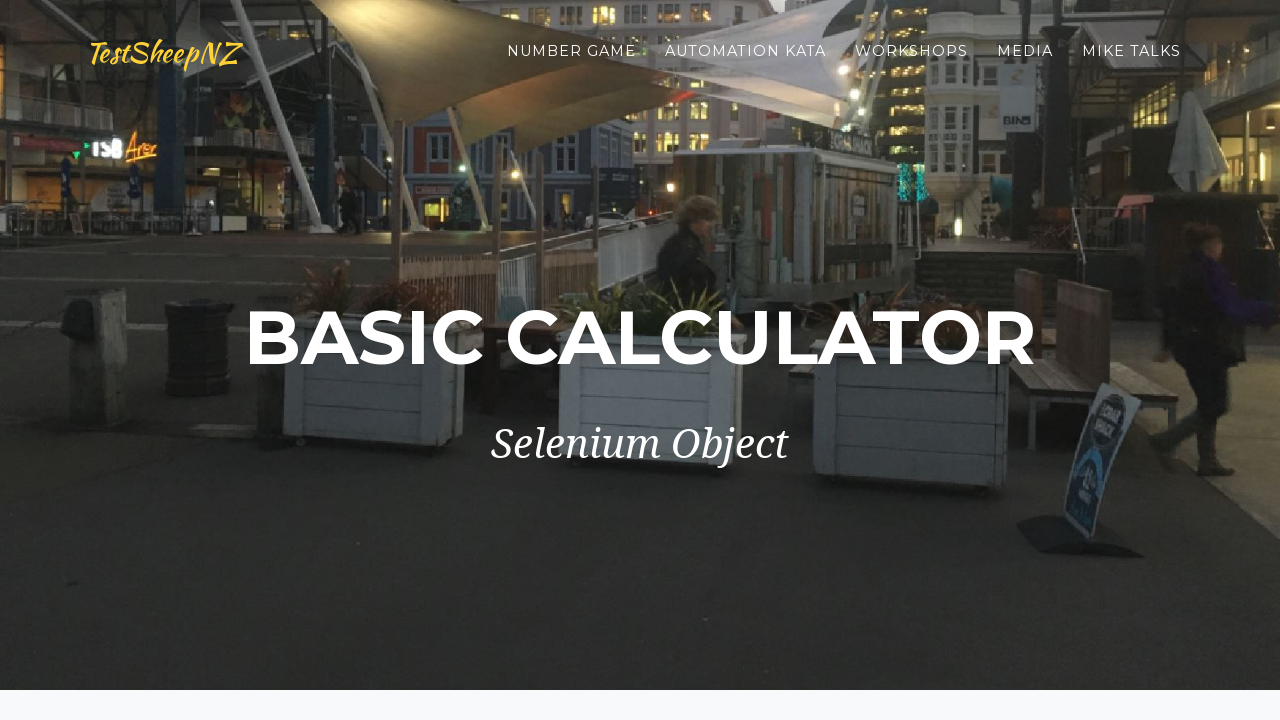

Entered first number: 2 on #number1Field
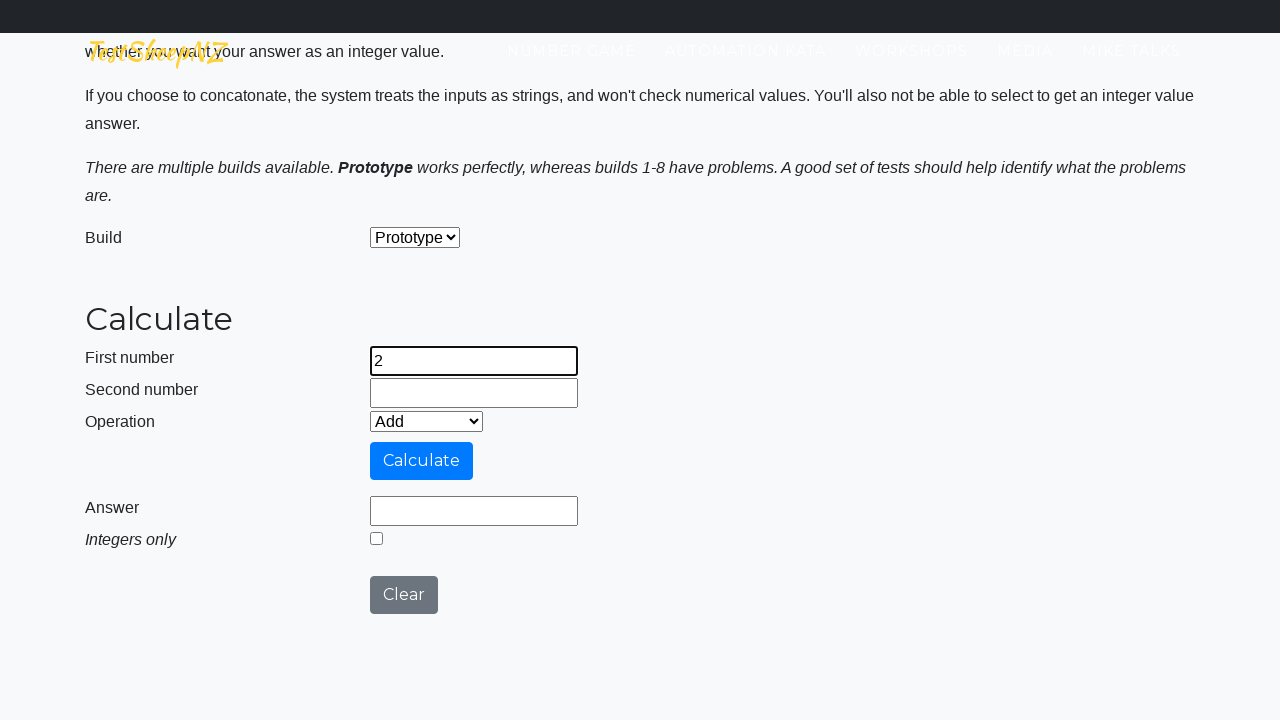

Entered second number: 3 on #number2Field
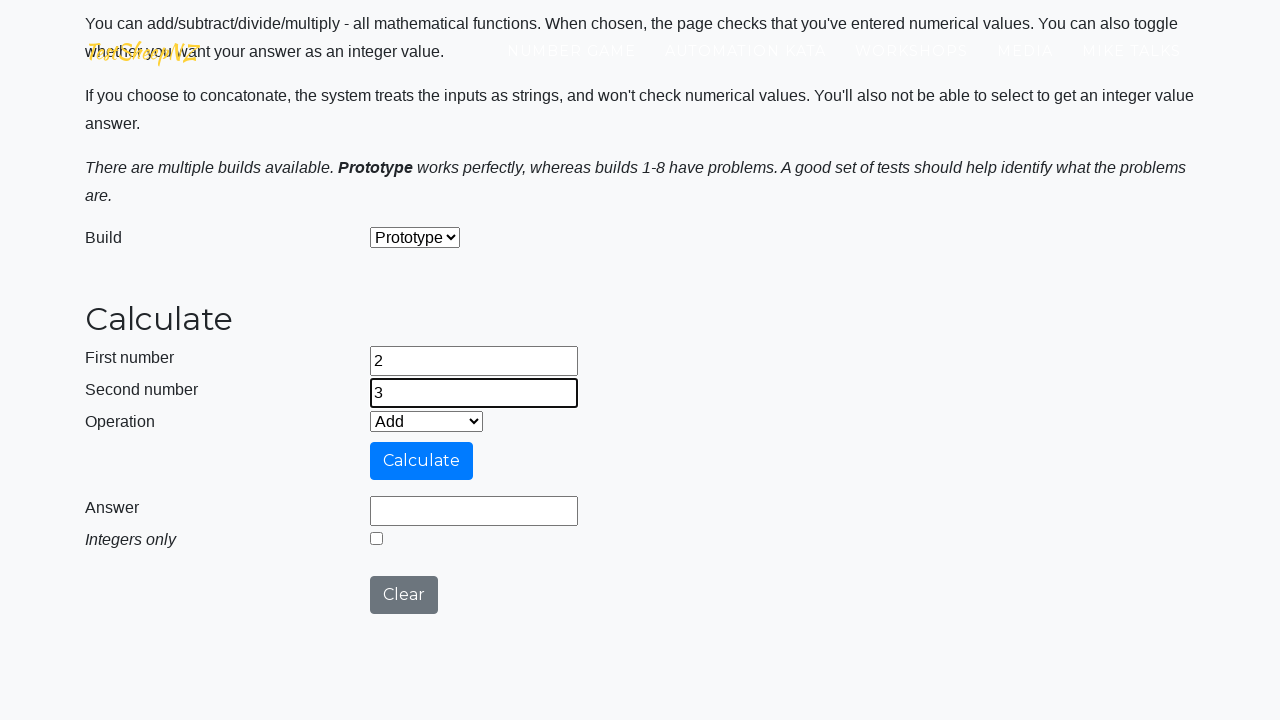

Selected Multiply operation on #selectOperationDropdown
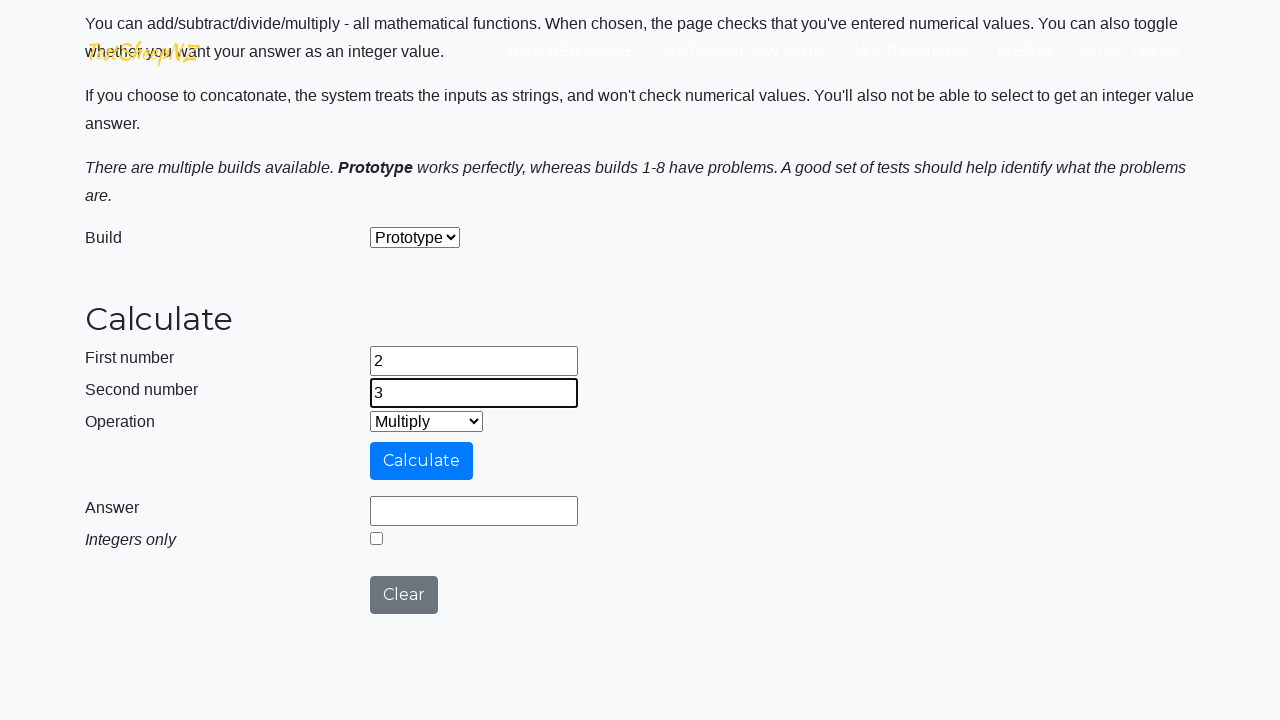

Clicked calculate button at (422, 461) on #calculateButton
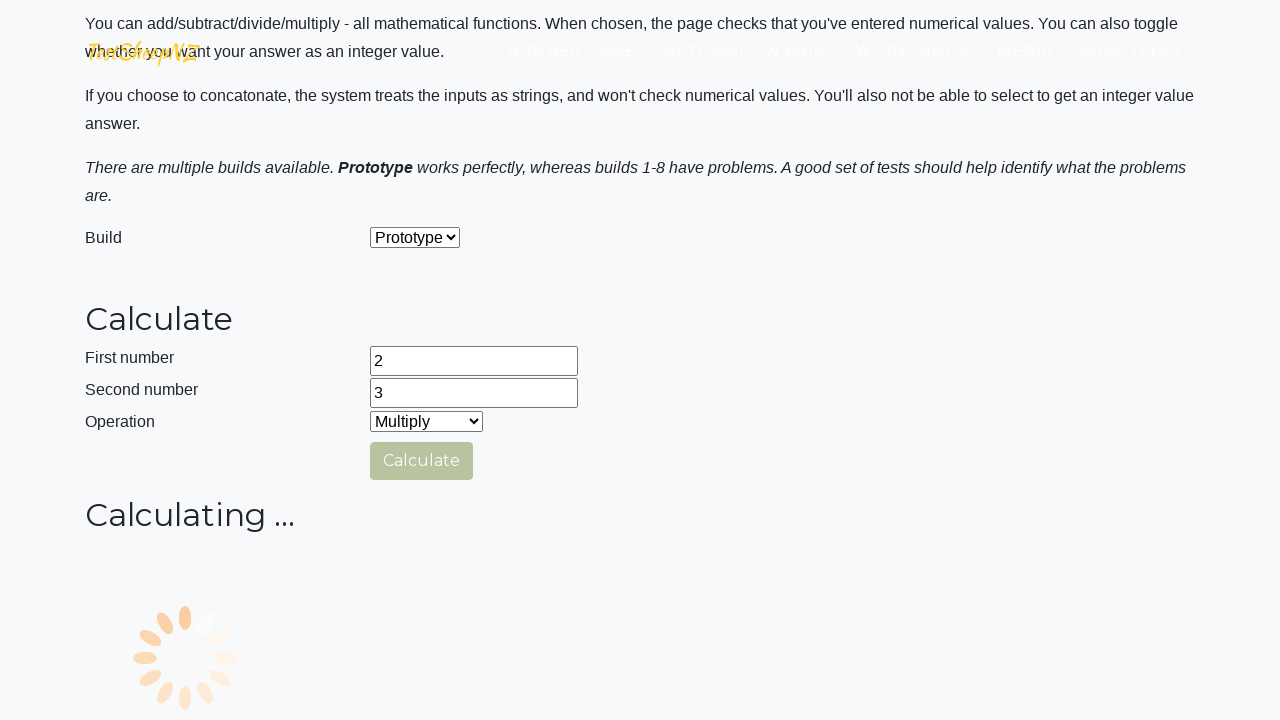

Verified result is 6
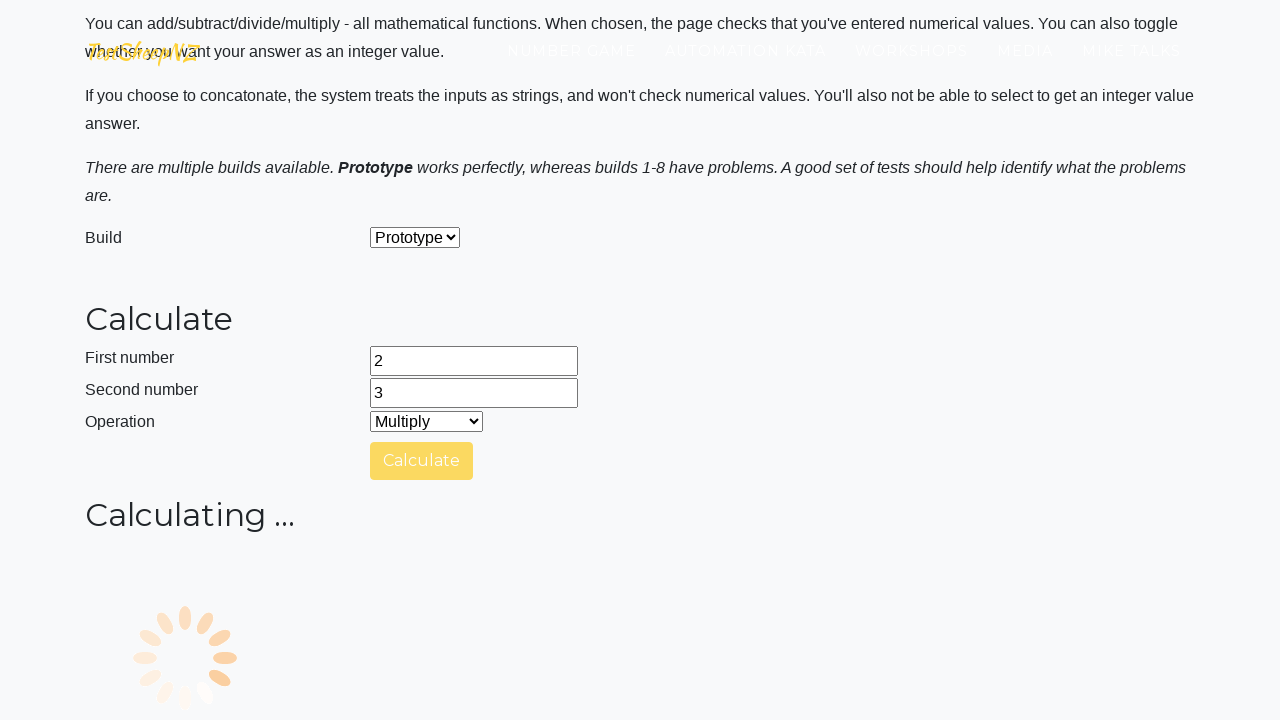

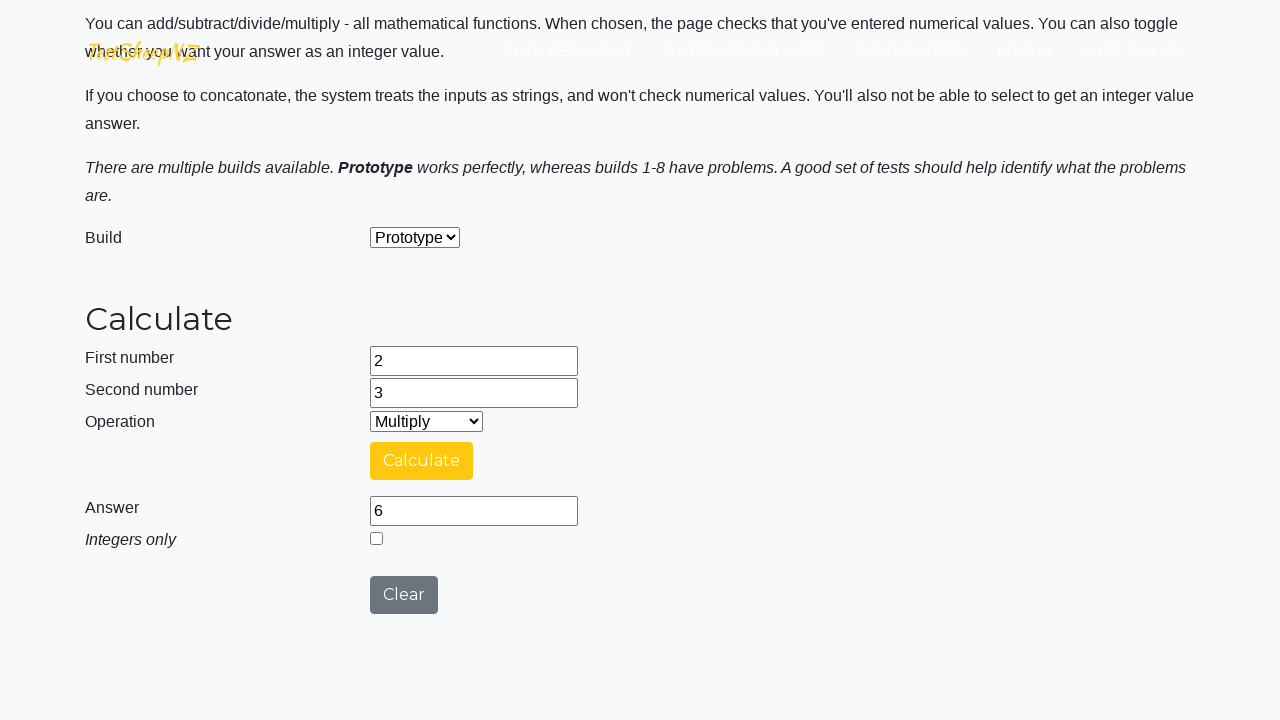